Tests clicking a primary button on the UI Testing Playground class attribute page, which demonstrates finding elements by CSS class selector and triggering a button action.

Starting URL: http://uitestingplayground.com/classattr

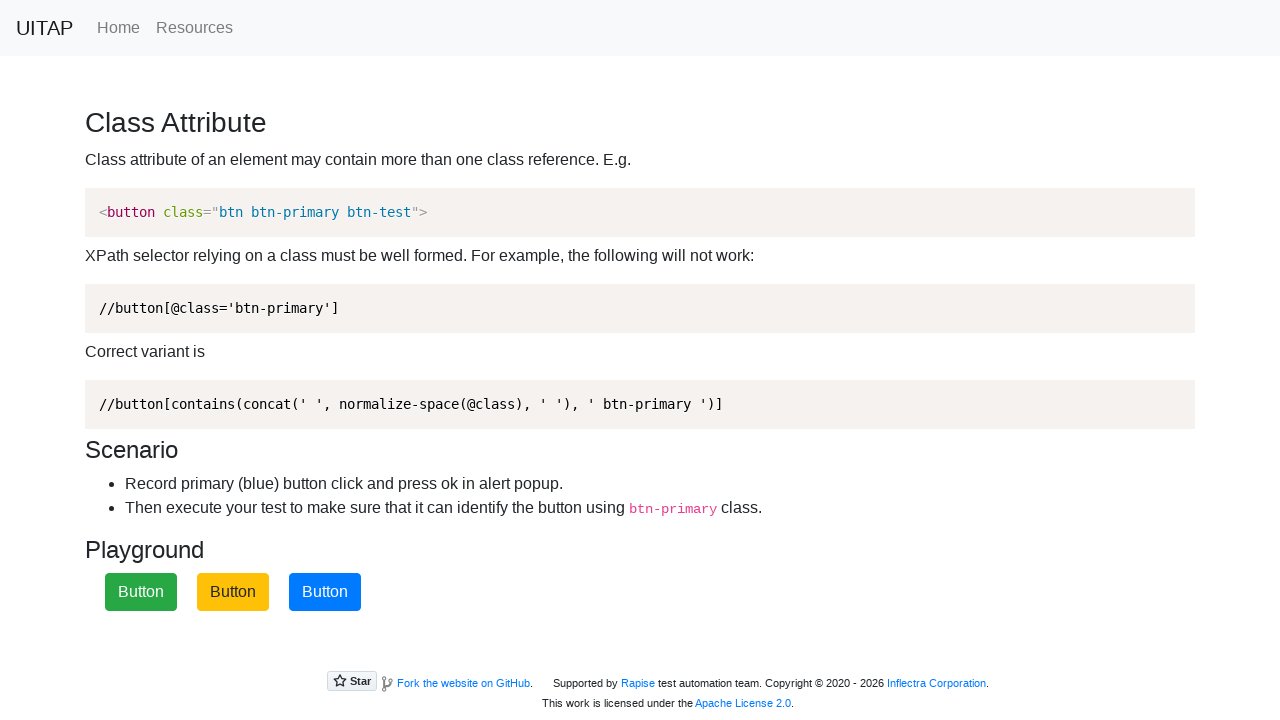

Navigated to UI Testing Playground class attribute page
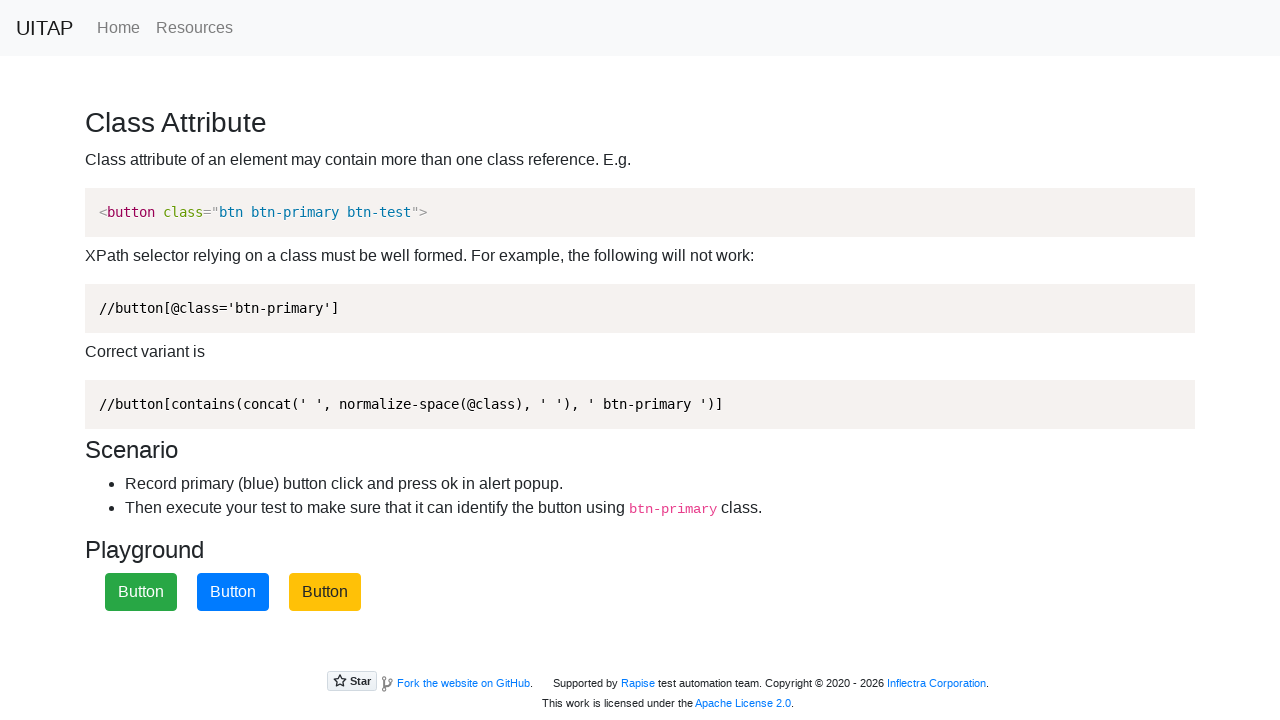

Clicked primary button found by CSS class selector .btn-primary at (233, 592) on .btn-primary
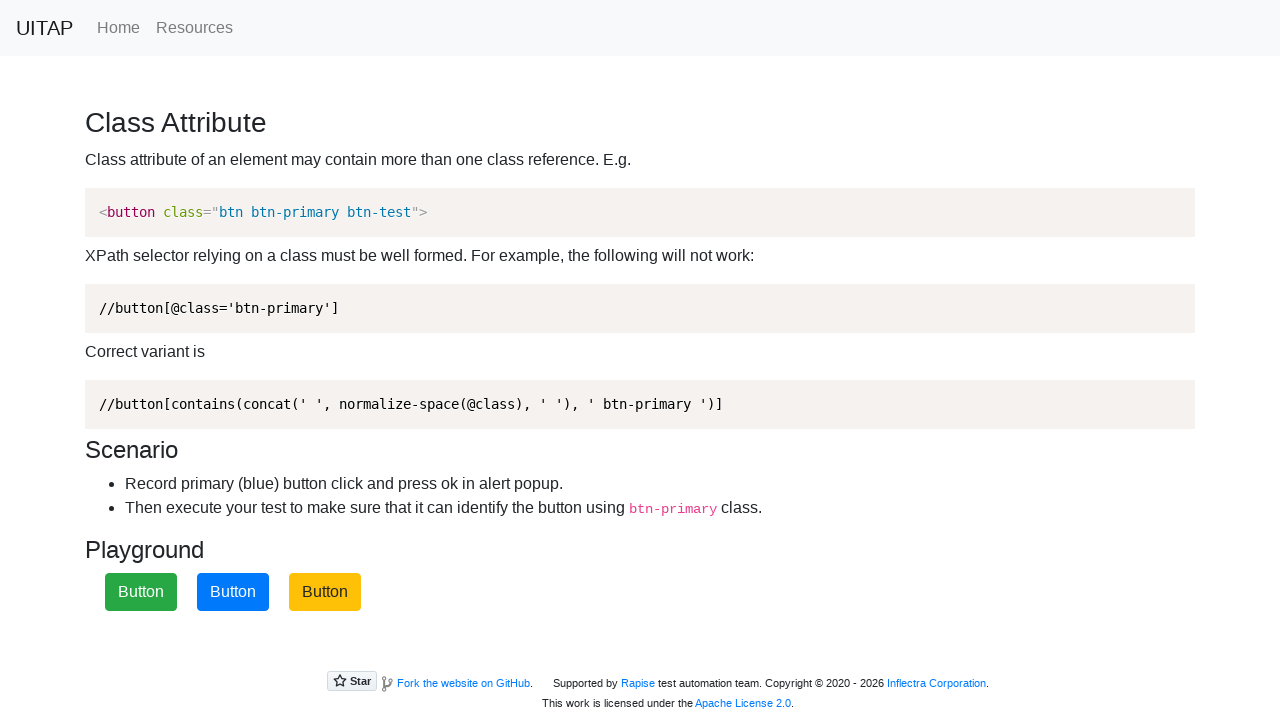

Waited 500ms for alert or response to appear
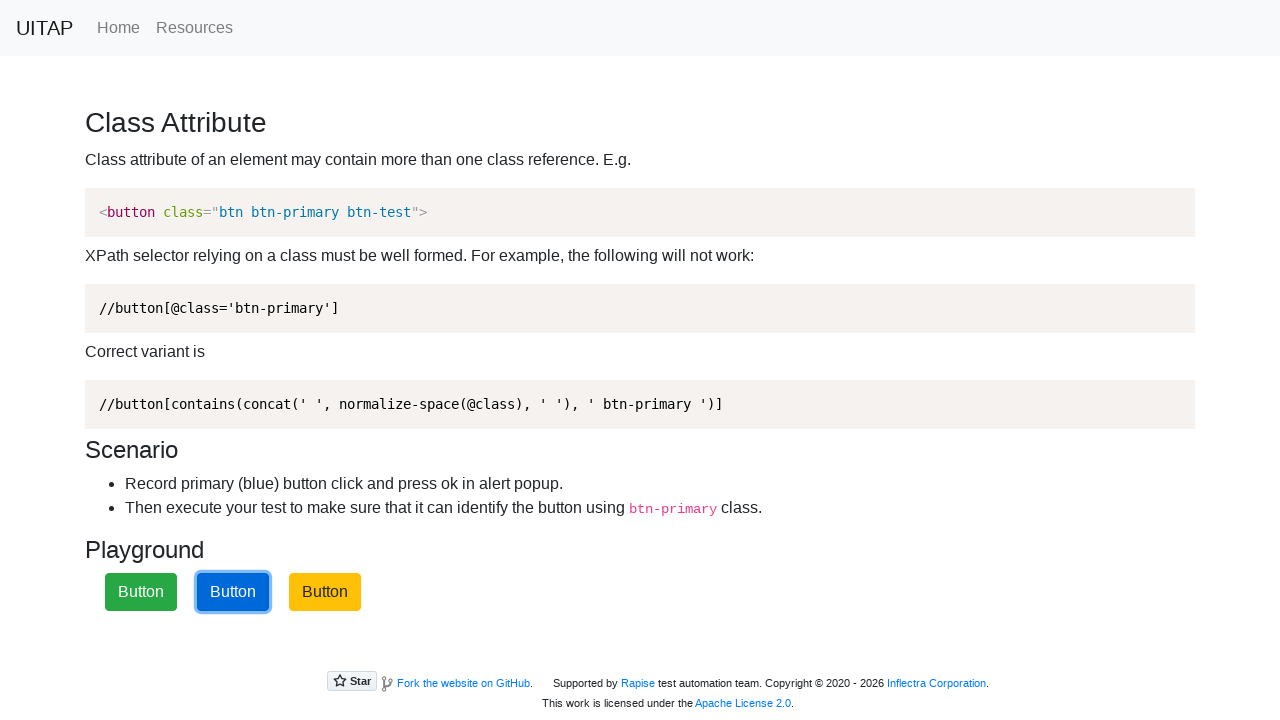

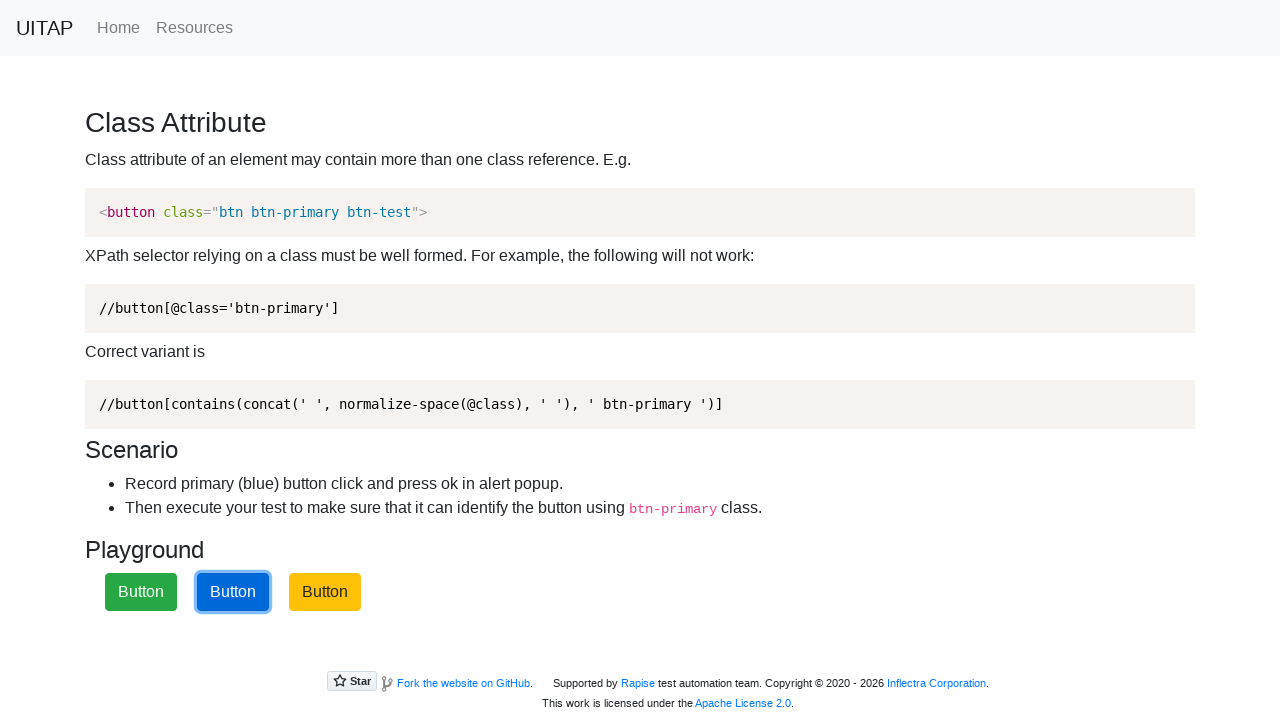